Tests table sorting functionality by clicking on the first column header and verifying that the data is displayed in sorted order

Starting URL: https://rahulshettyacademy.com/seleniumPractise/#/offers

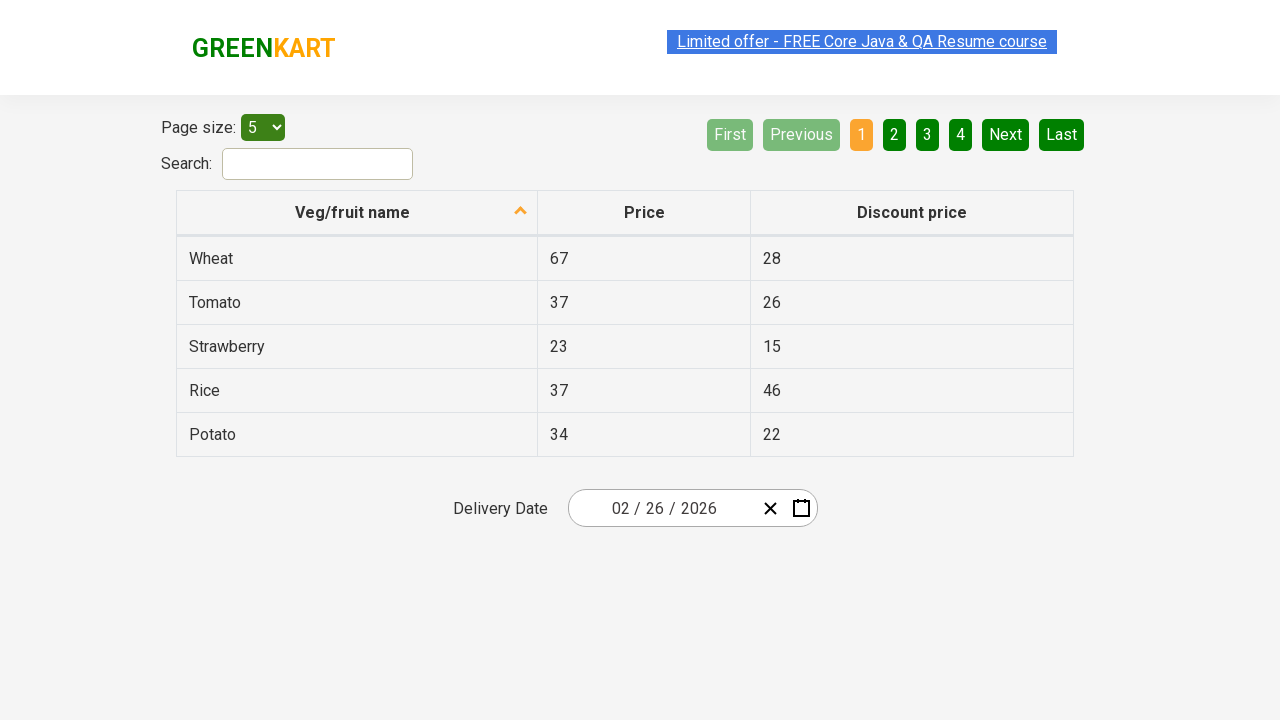

Clicked first column header to sort table at (357, 213) on xpath=//tr/th[1]
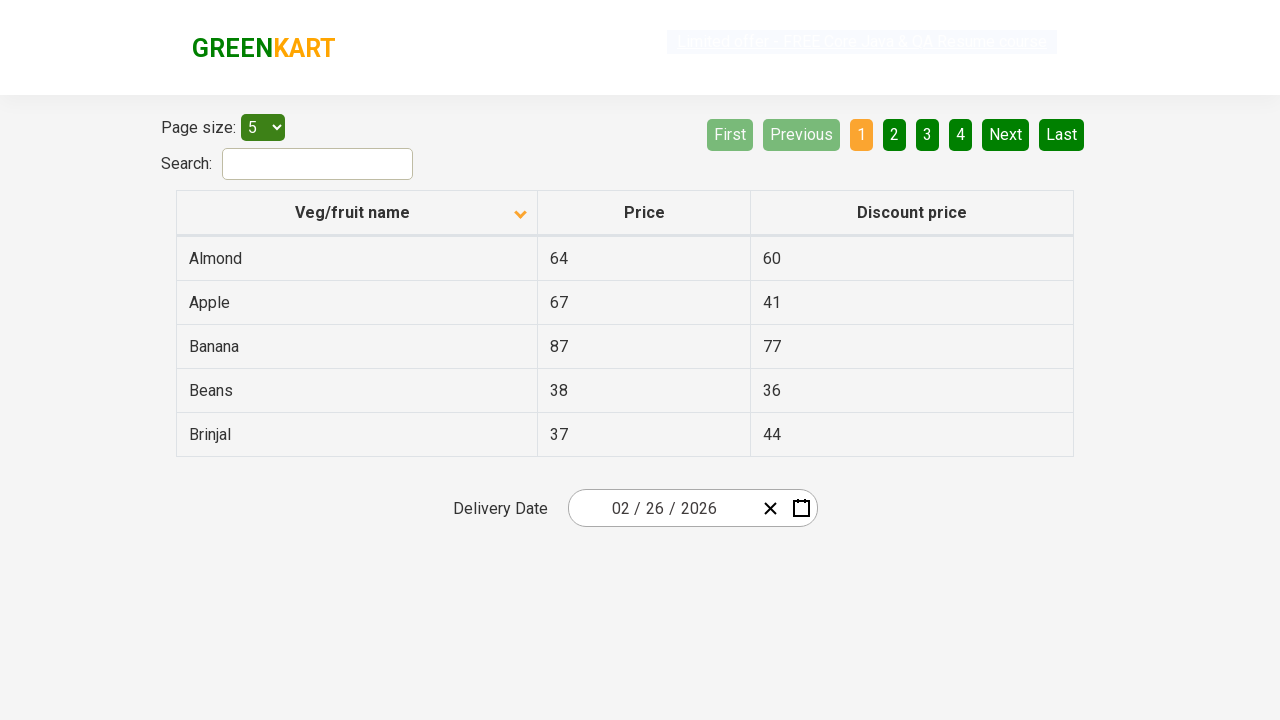

Waited for table sorting to complete
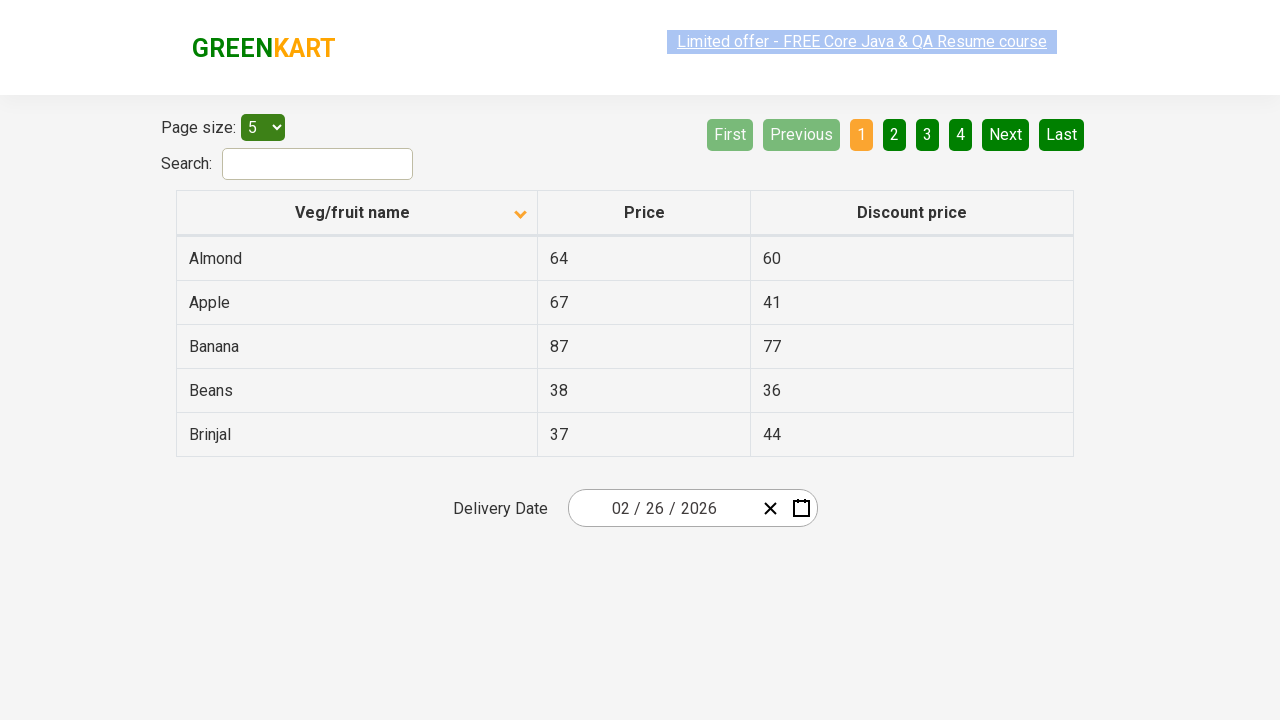

Retrieved all values from first column
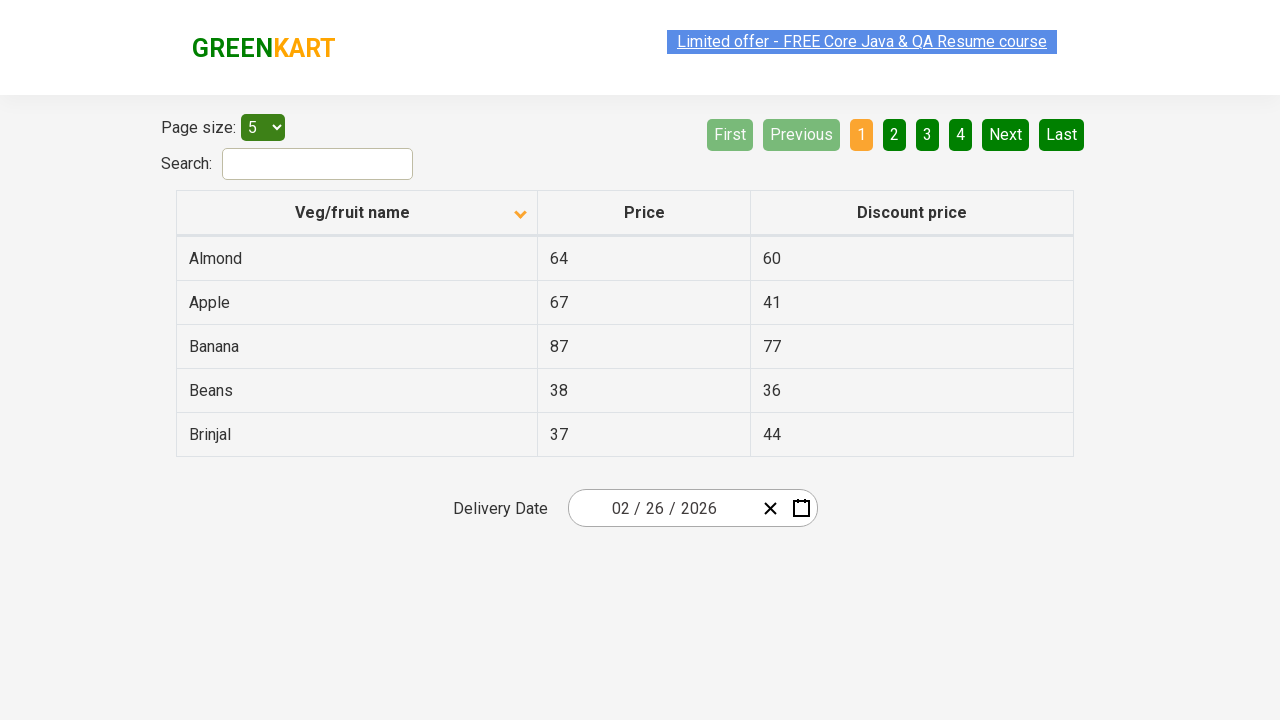

Extracted text content from column elements
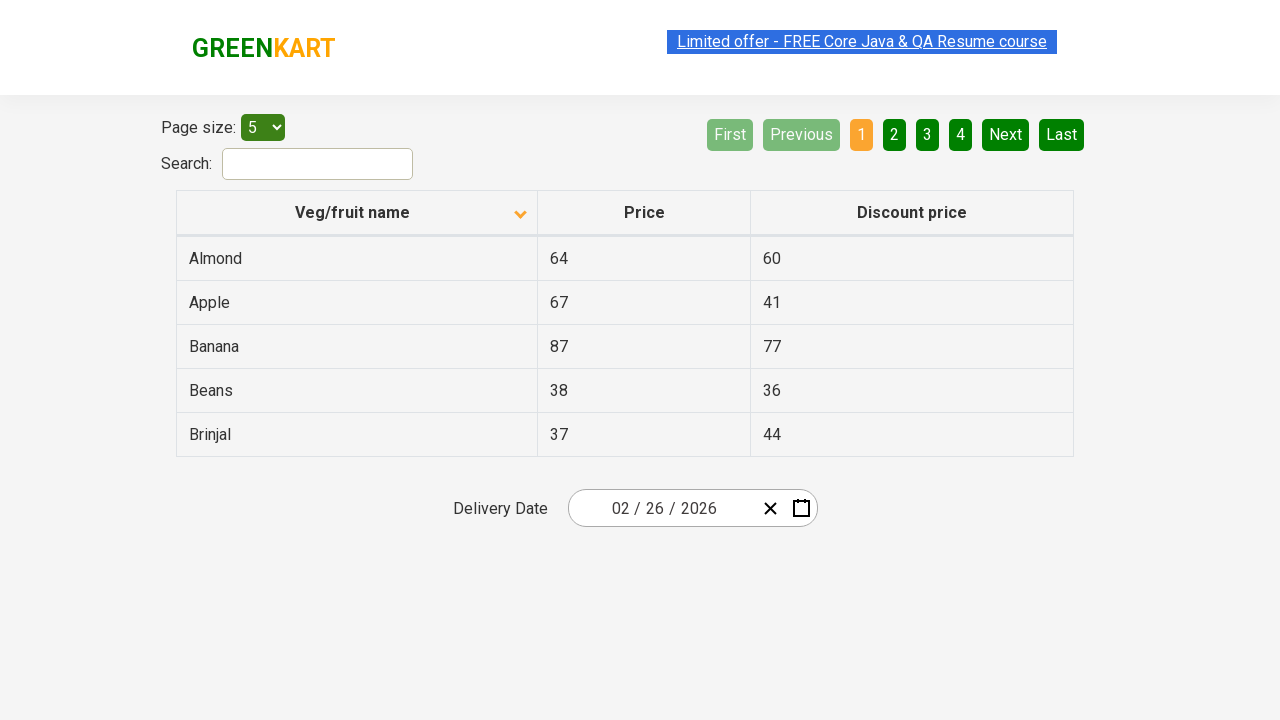

Created sorted version of column values for comparison
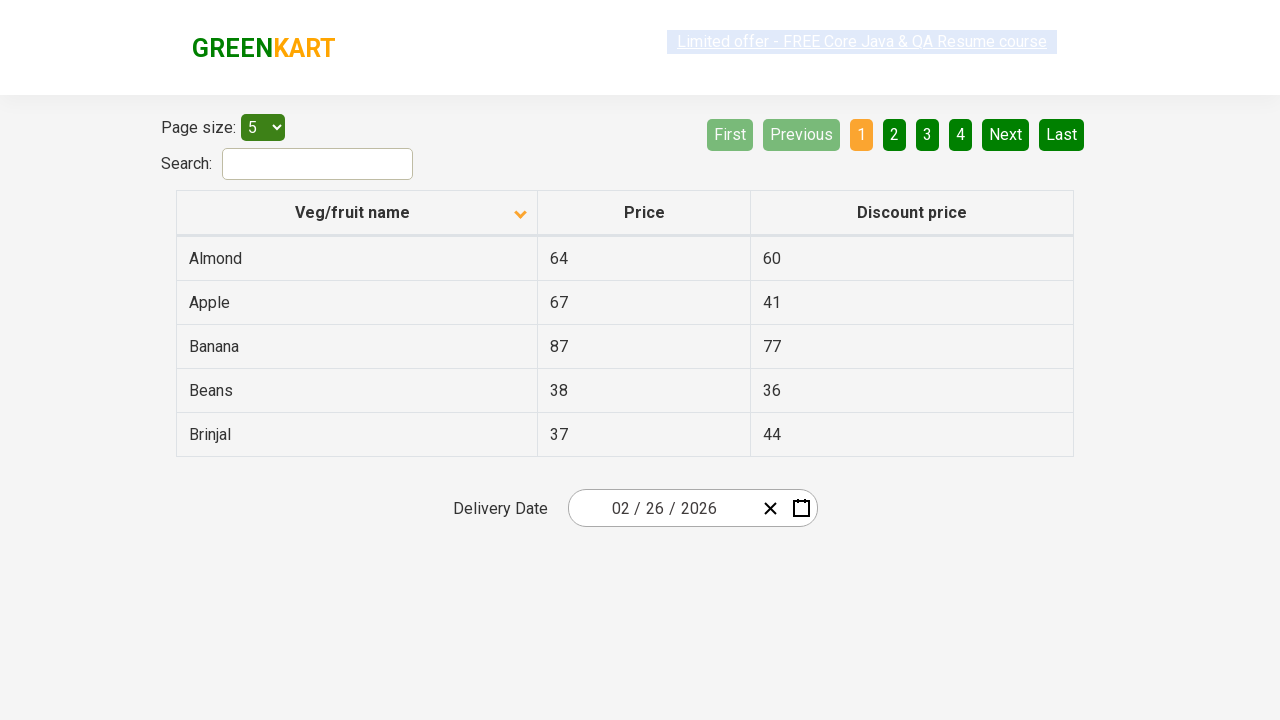

Verified that column data is sorted in ascending order
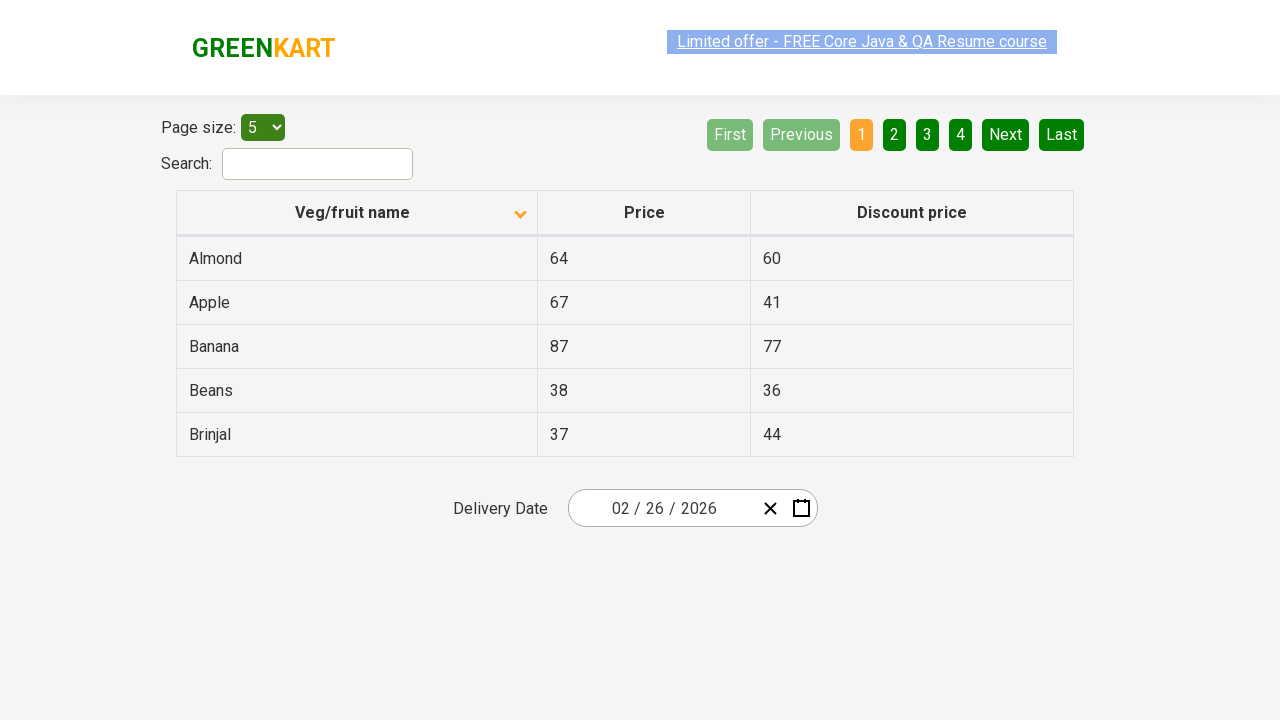

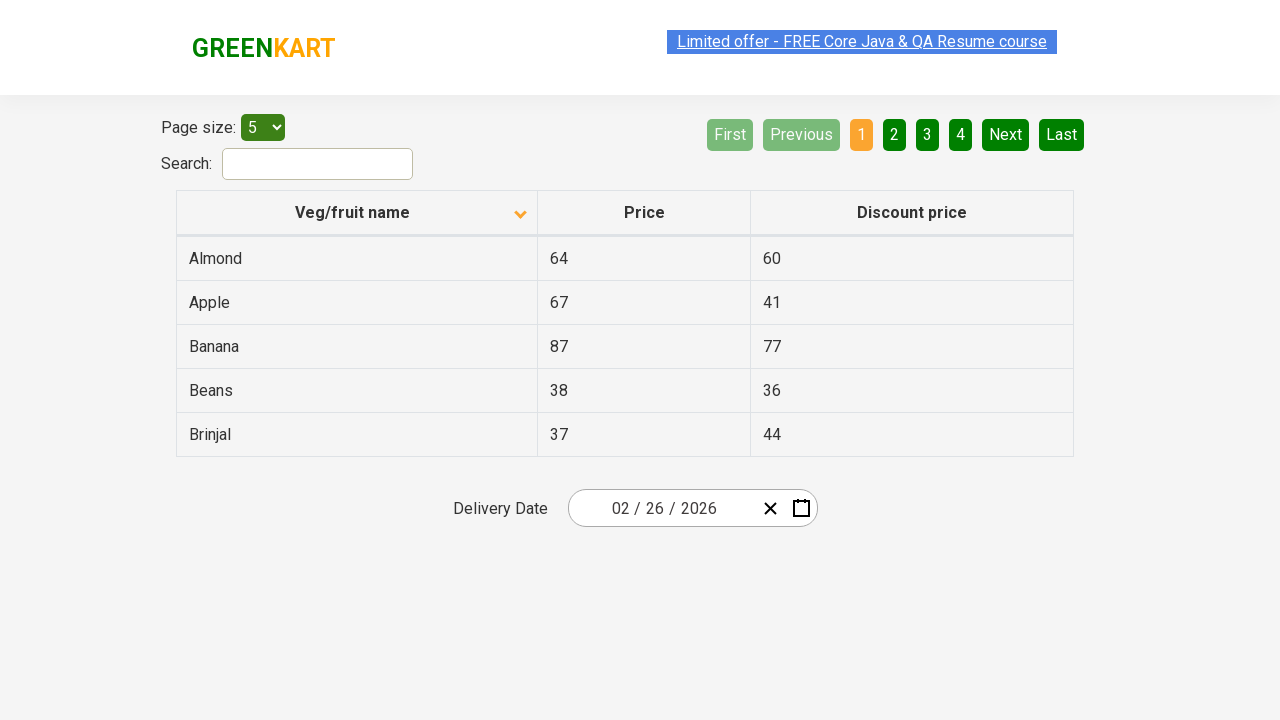